Navigates through multiple pages of a PTT movie forum by repeatedly clicking the "previous page" link to browse older posts

Starting URL: https://www.ptt.cc/bbs/movie/index.html

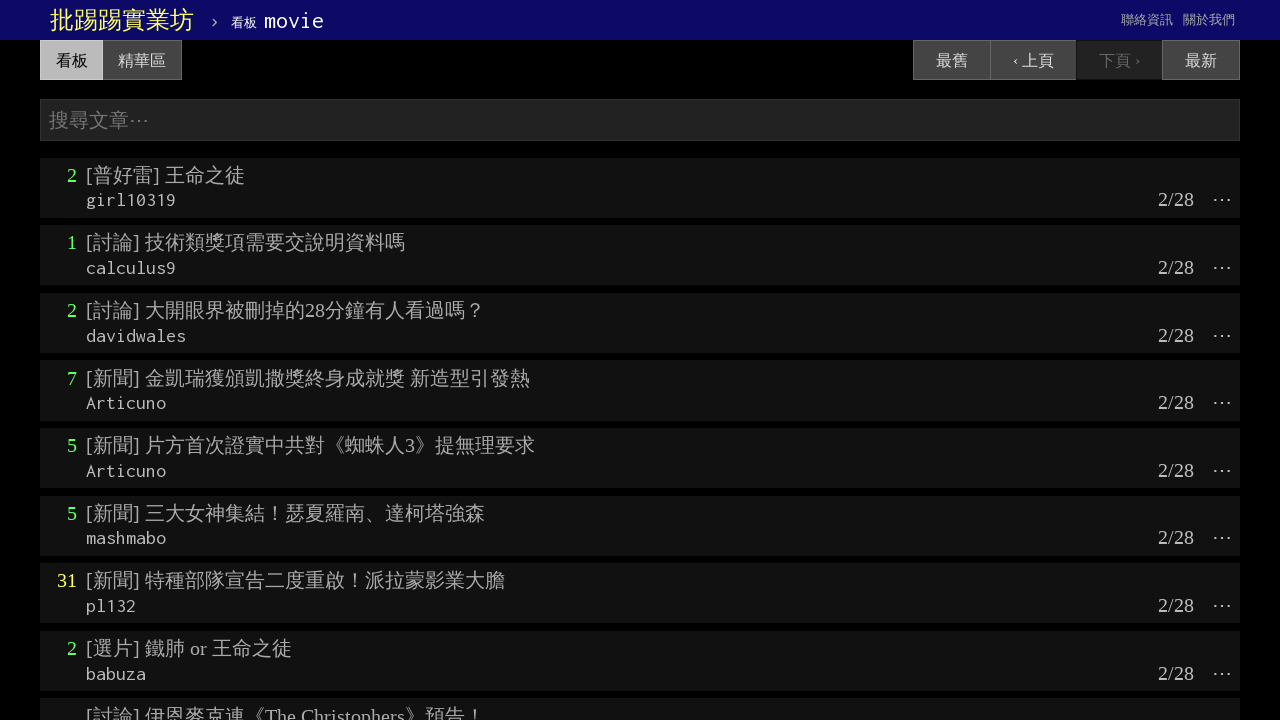

Waited for page content to load - div.title selector appeared
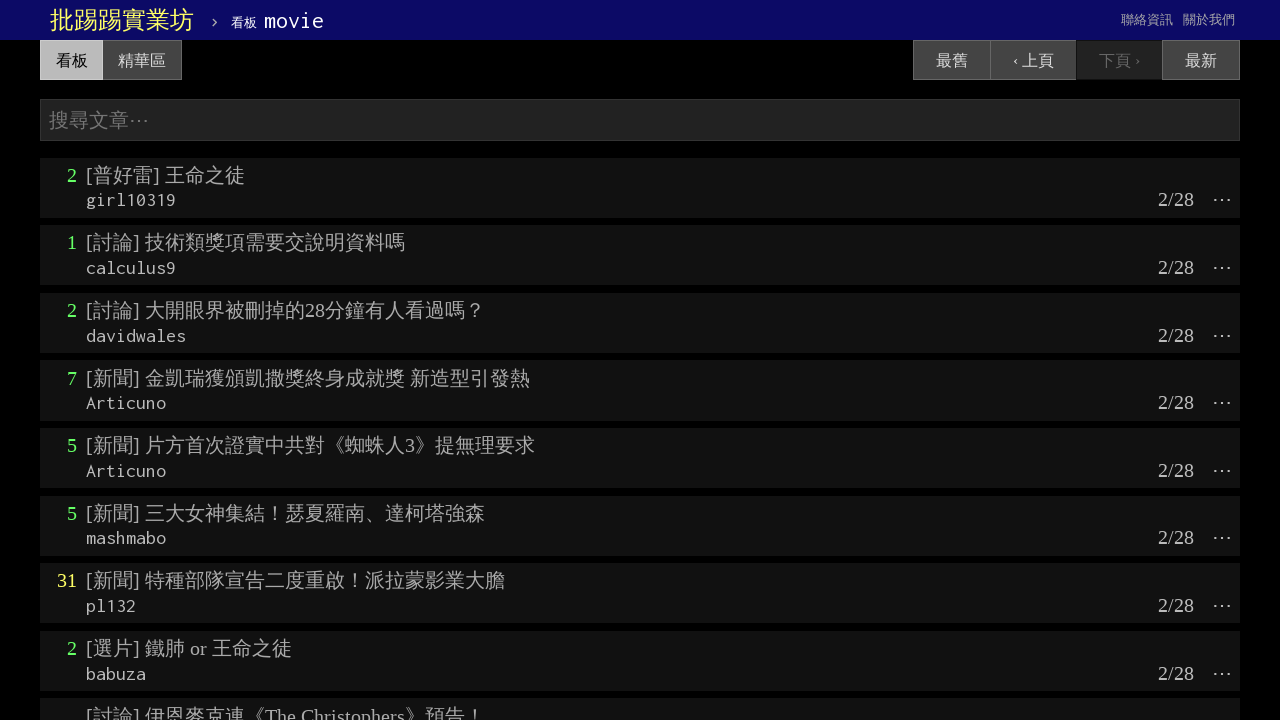

Waited for post titles to load on page iteration 1
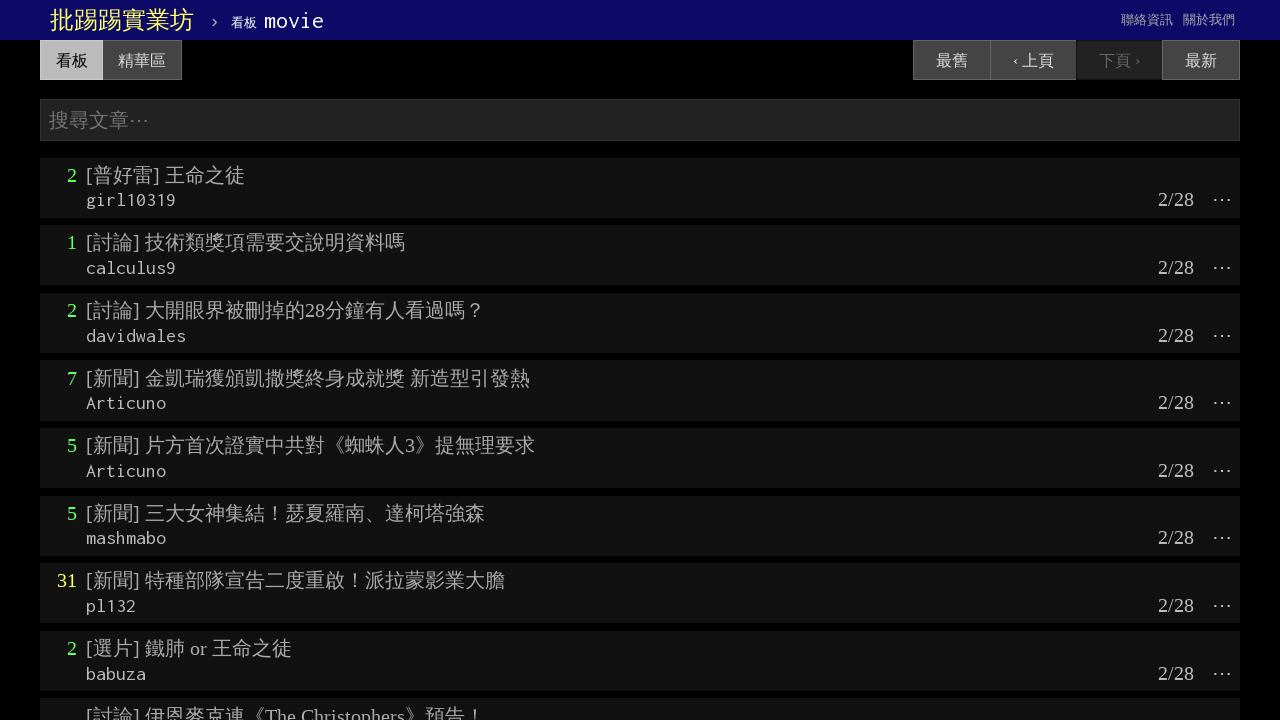

Clicked previous page link to navigate to older posts (iteration 1) at (1033, 60) on a:has-text('‹ 上頁')
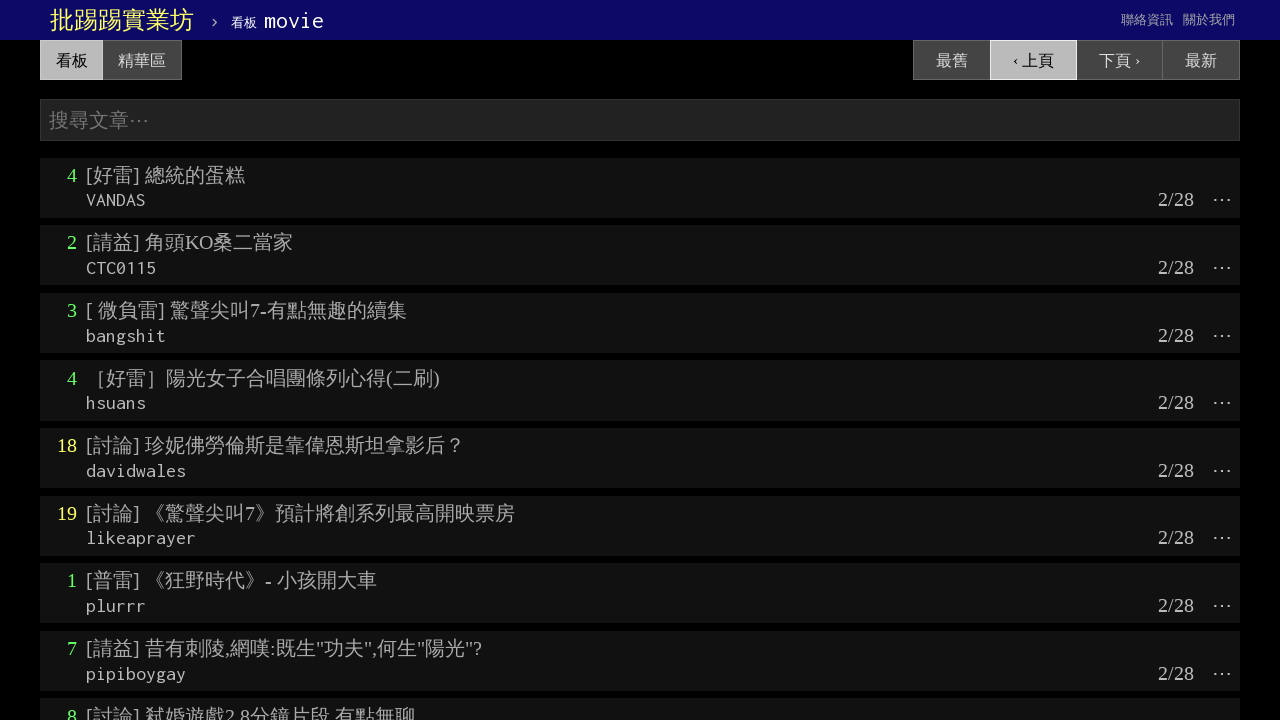

Waited for page load to complete on iteration 1
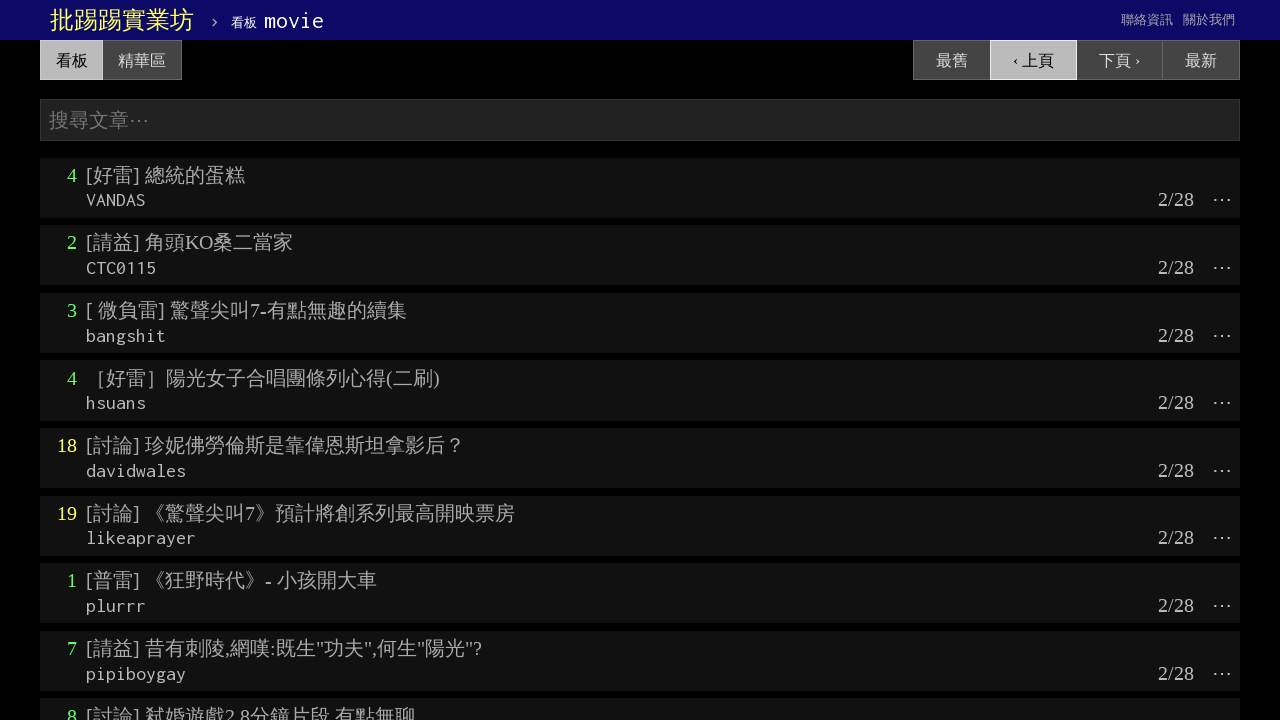

Waited for post titles to load on page iteration 2
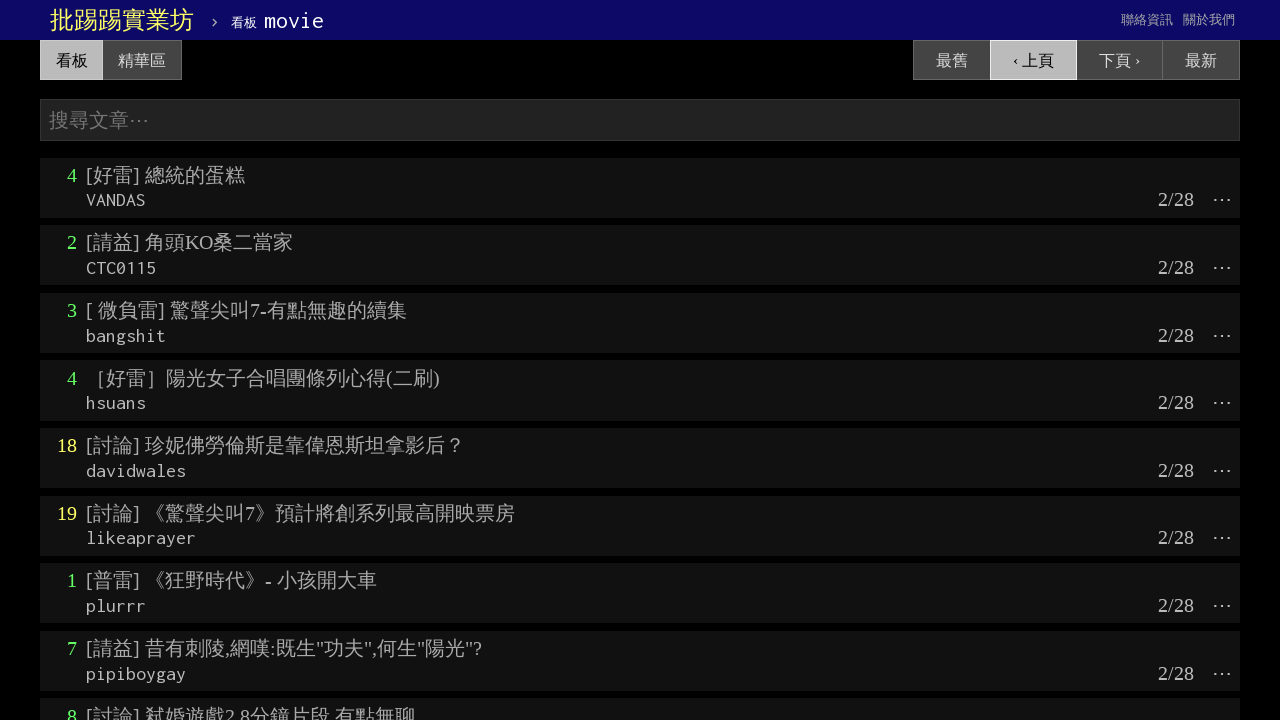

Clicked previous page link to navigate to older posts (iteration 2) at (1033, 60) on a:has-text('‹ 上頁')
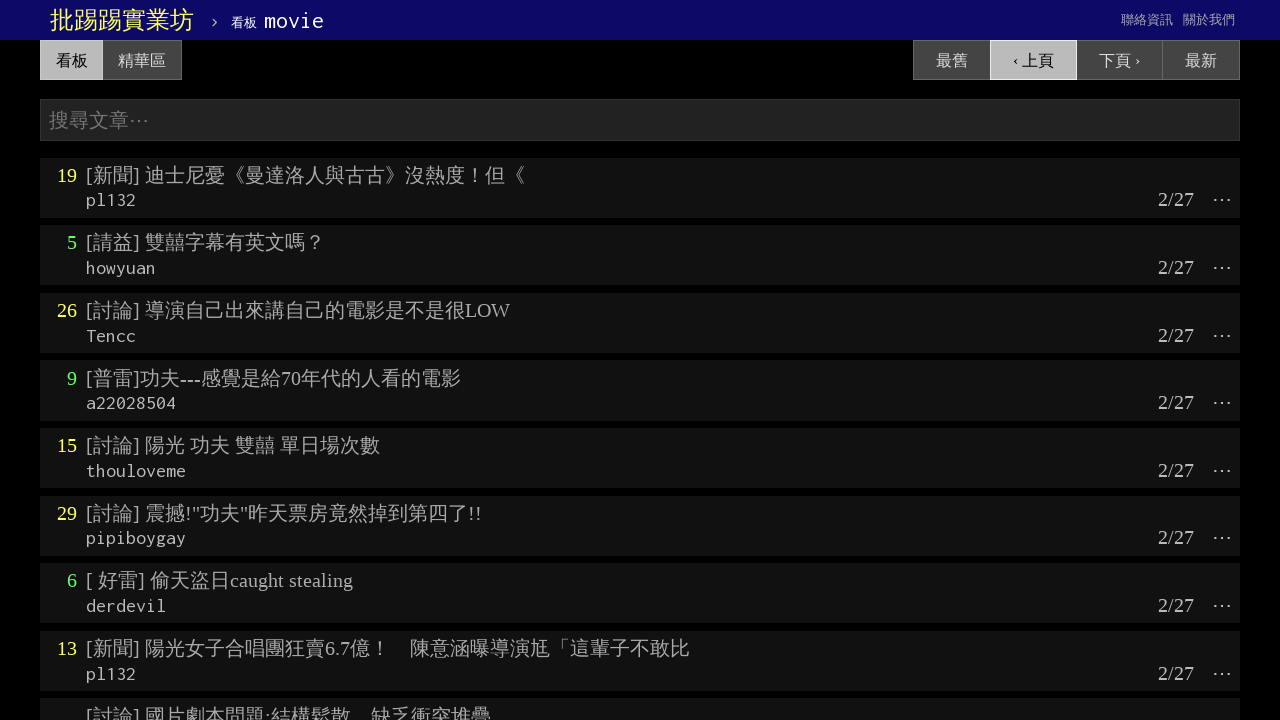

Waited for page load to complete on iteration 2
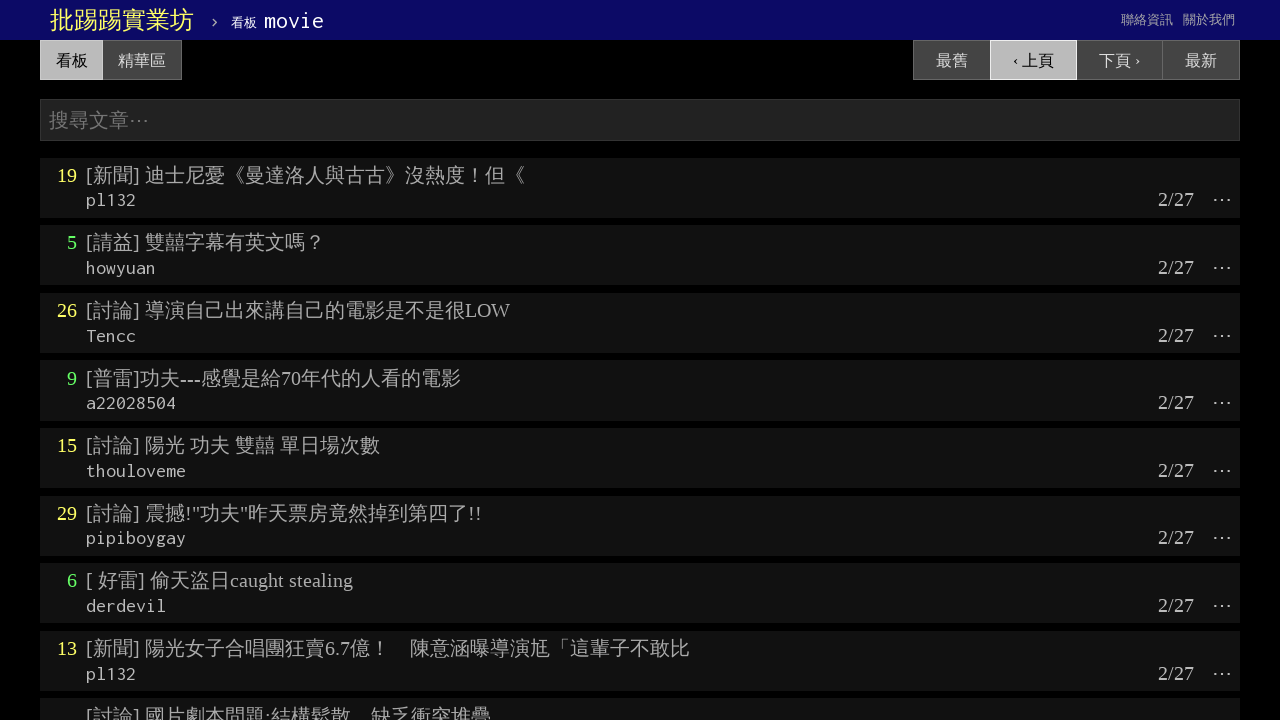

Waited for post titles to load on page iteration 3
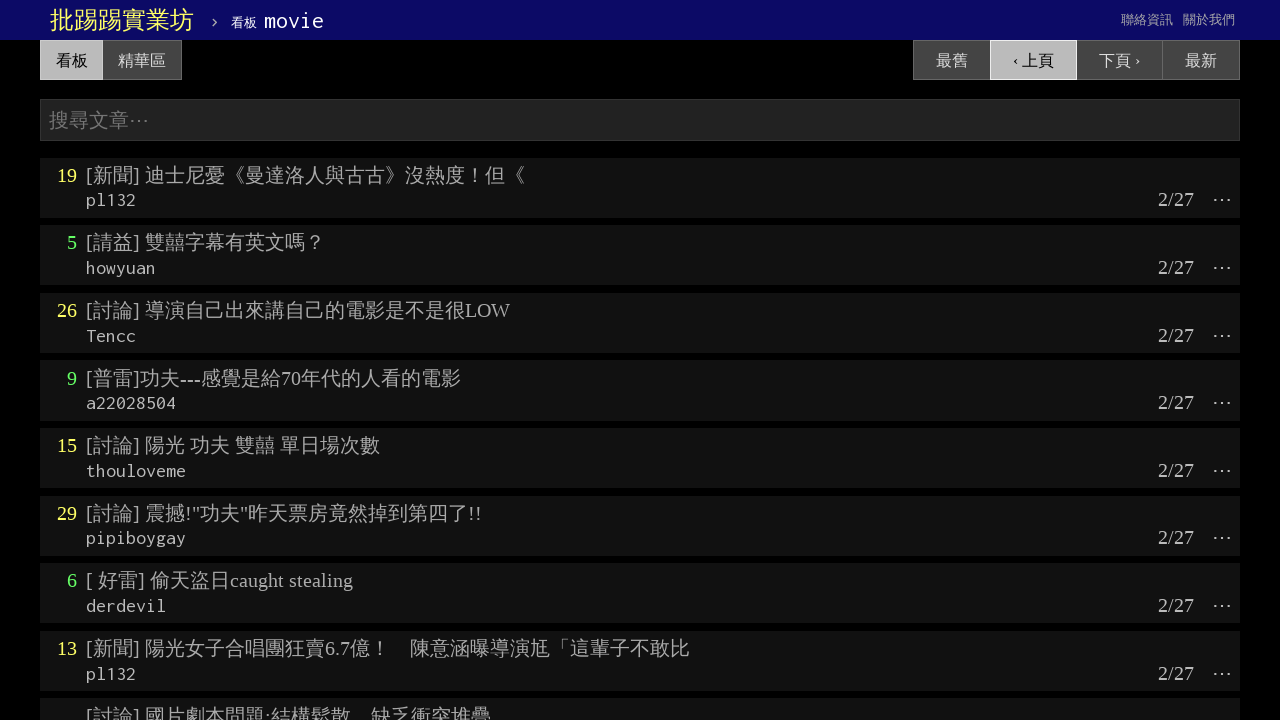

Clicked previous page link to navigate to older posts (iteration 3) at (1033, 60) on a:has-text('‹ 上頁')
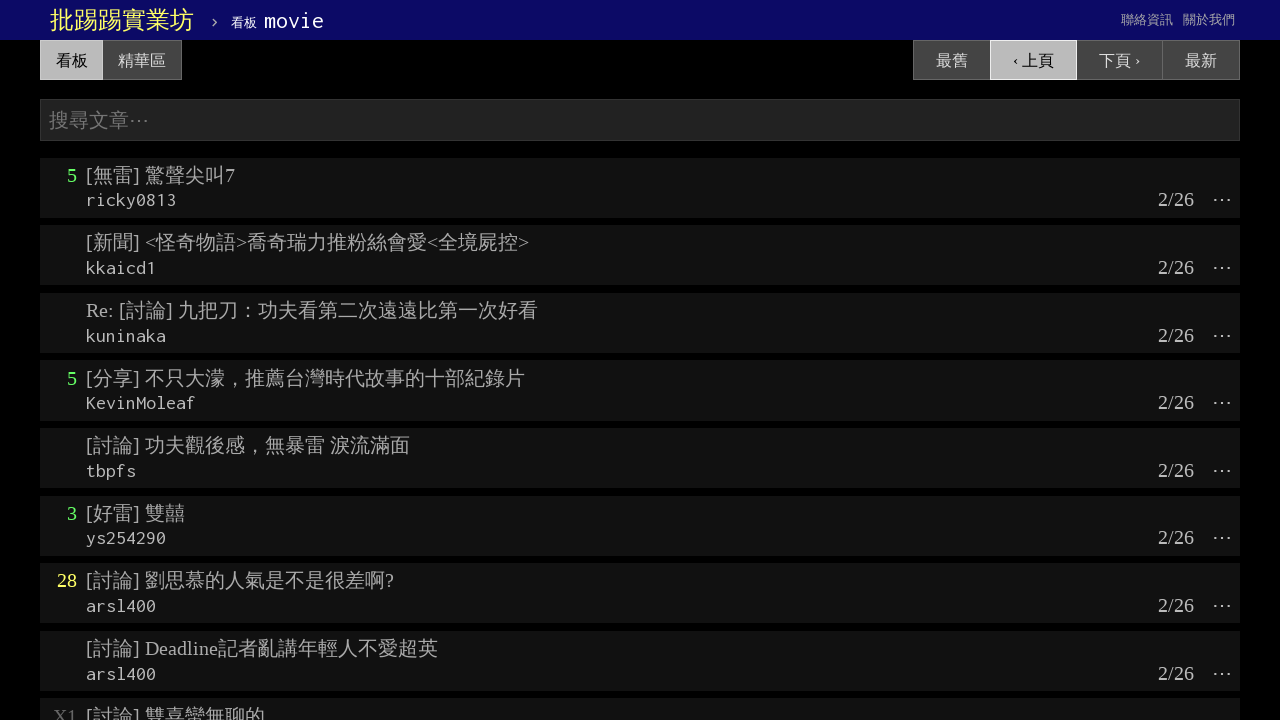

Waited for page load to complete on iteration 3
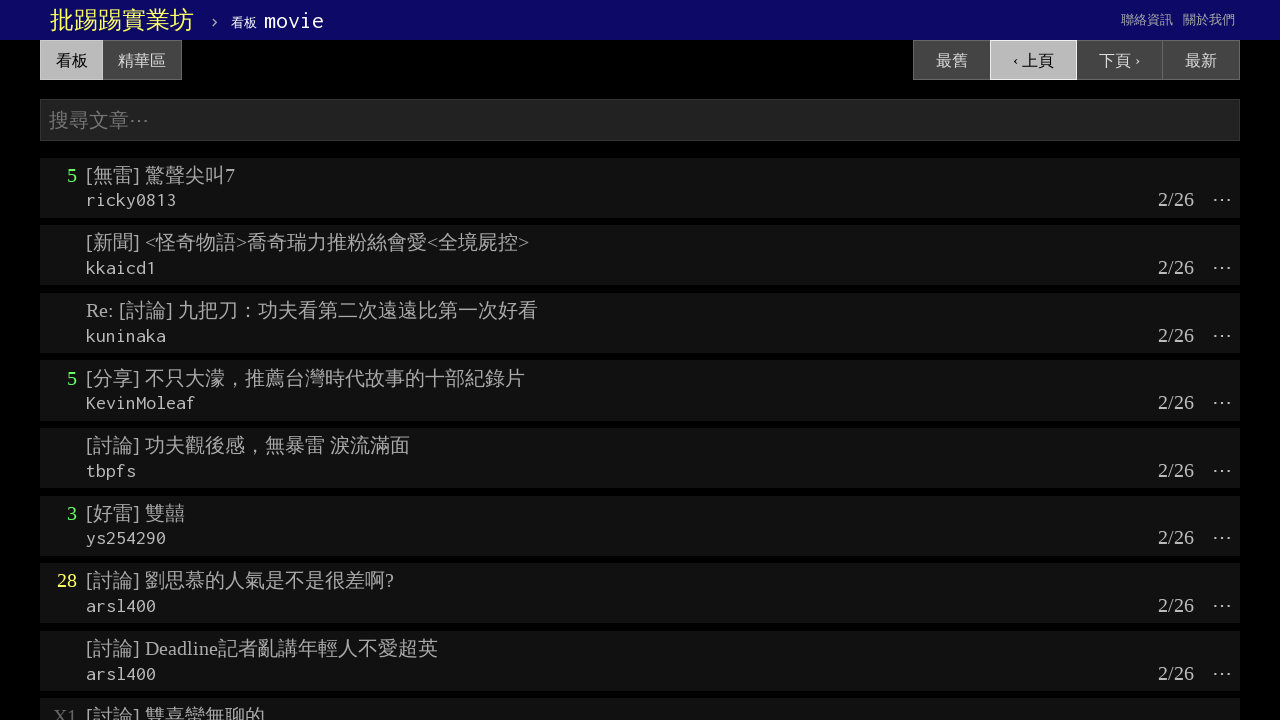

Waited for post titles to load on page iteration 4
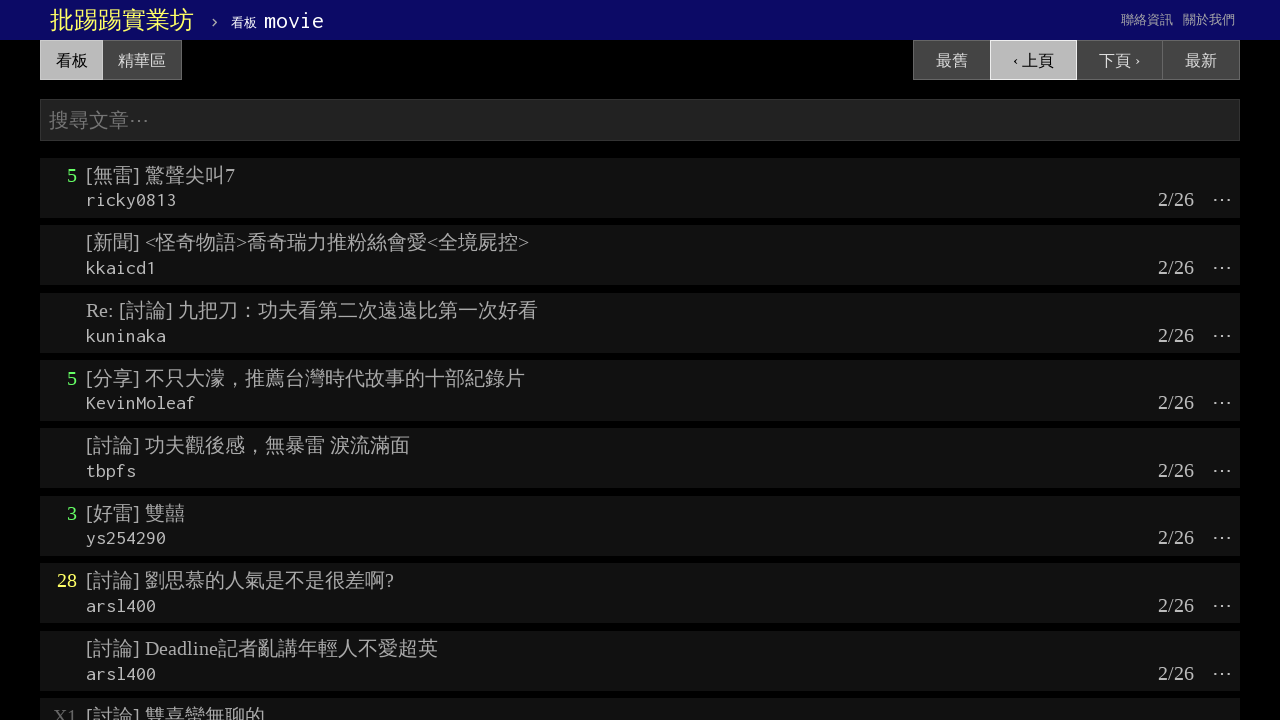

Clicked previous page link to navigate to older posts (iteration 4) at (1033, 60) on a:has-text('‹ 上頁')
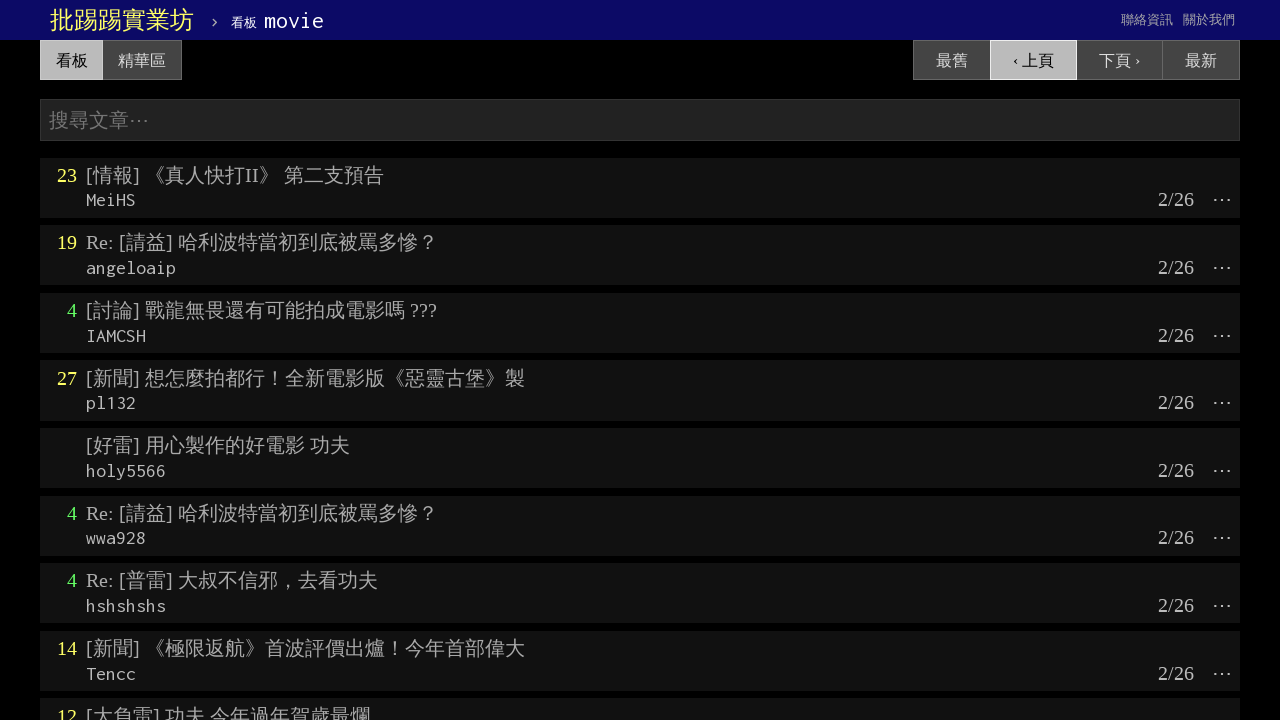

Waited for page load to complete on iteration 4
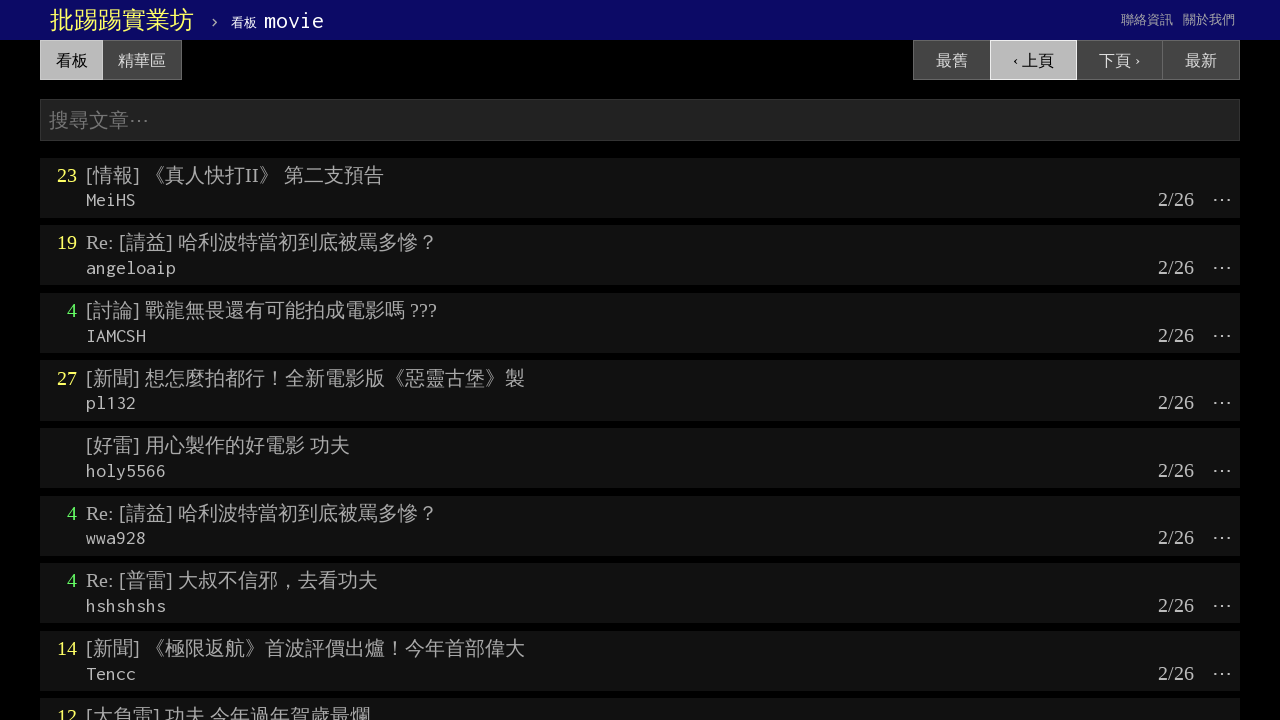

Waited for post titles to load on page iteration 5
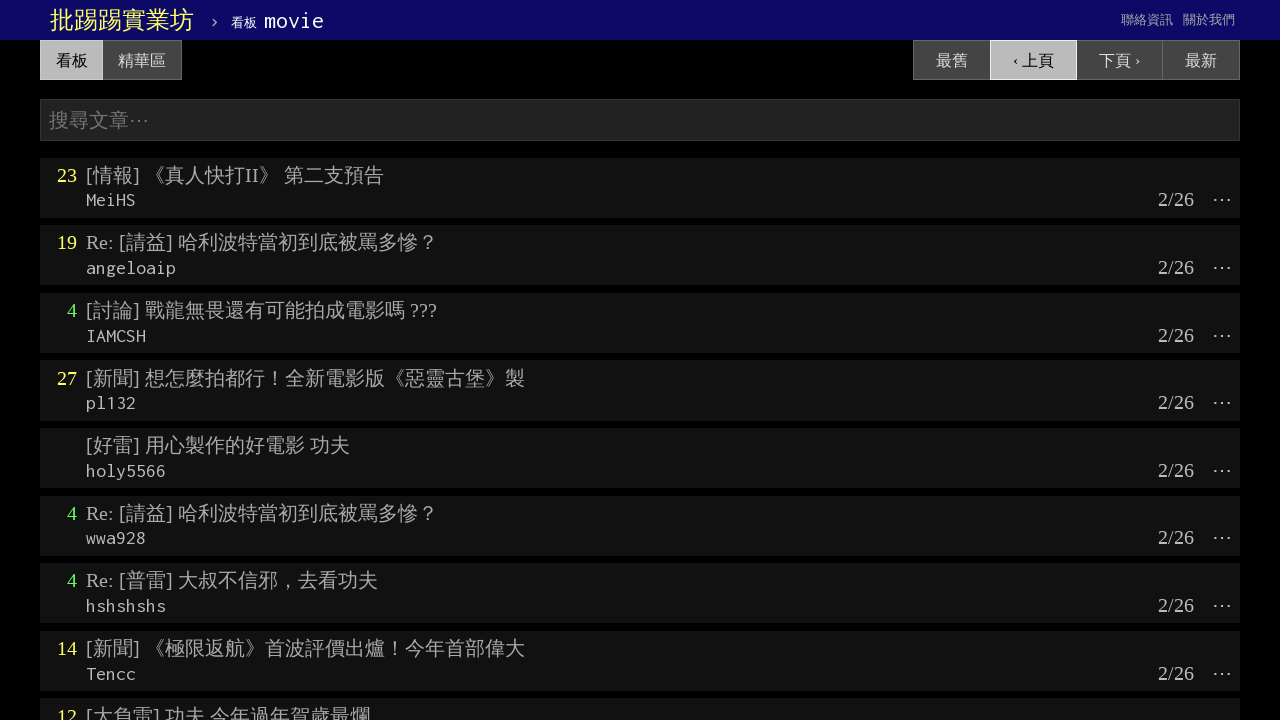

Clicked previous page link to navigate to older posts (iteration 5) at (1033, 60) on a:has-text('‹ 上頁')
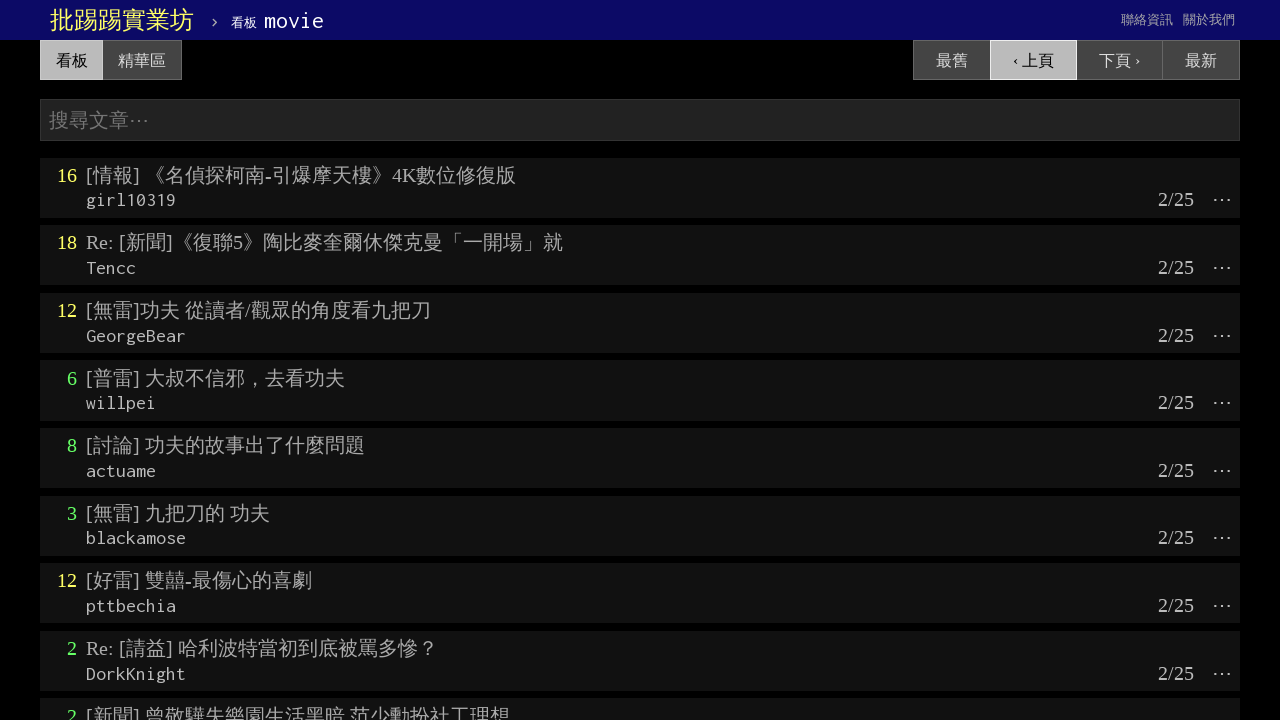

Waited for page load to complete on iteration 5
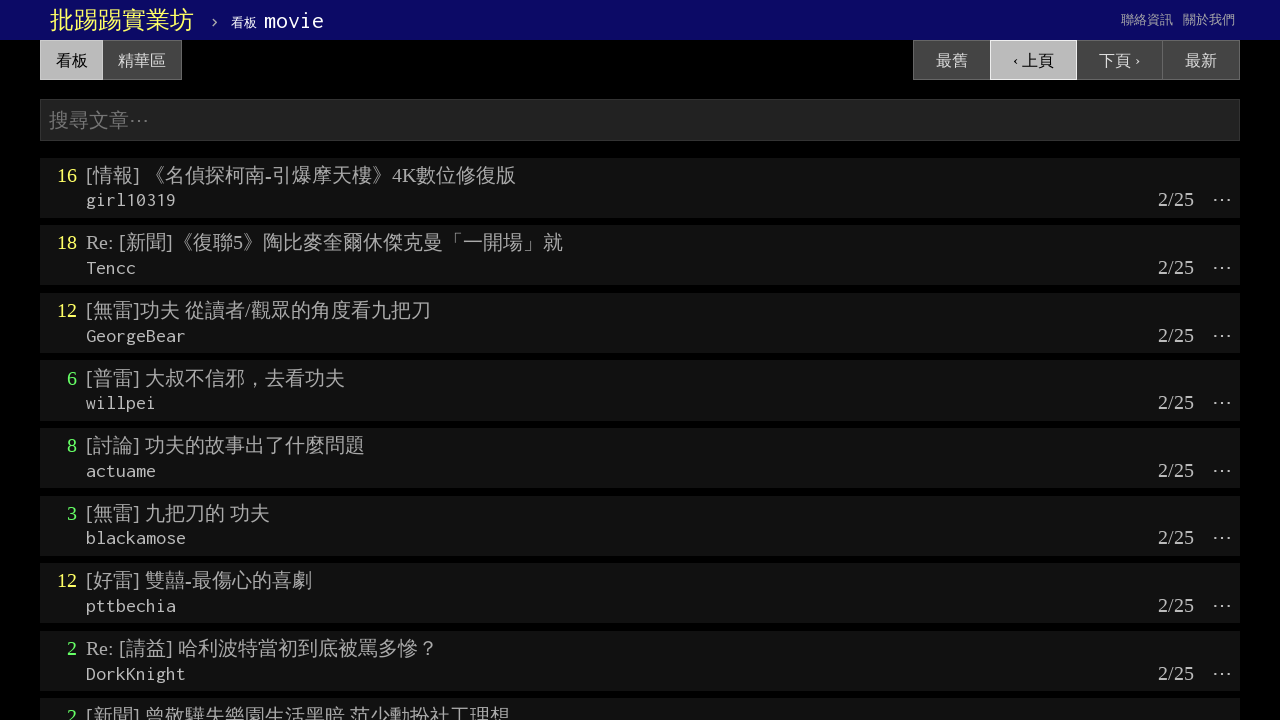

Waited for post titles to load on page iteration 6
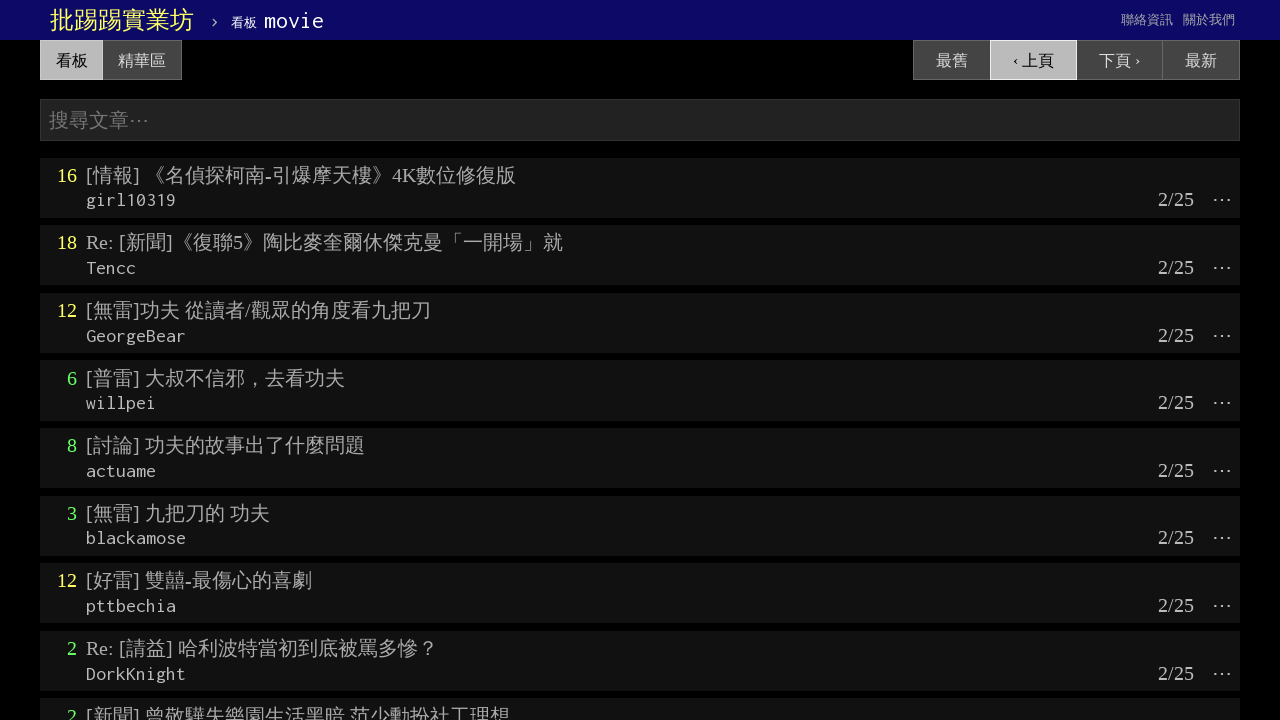

Clicked previous page link to navigate to older posts (iteration 6) at (1033, 60) on a:has-text('‹ 上頁')
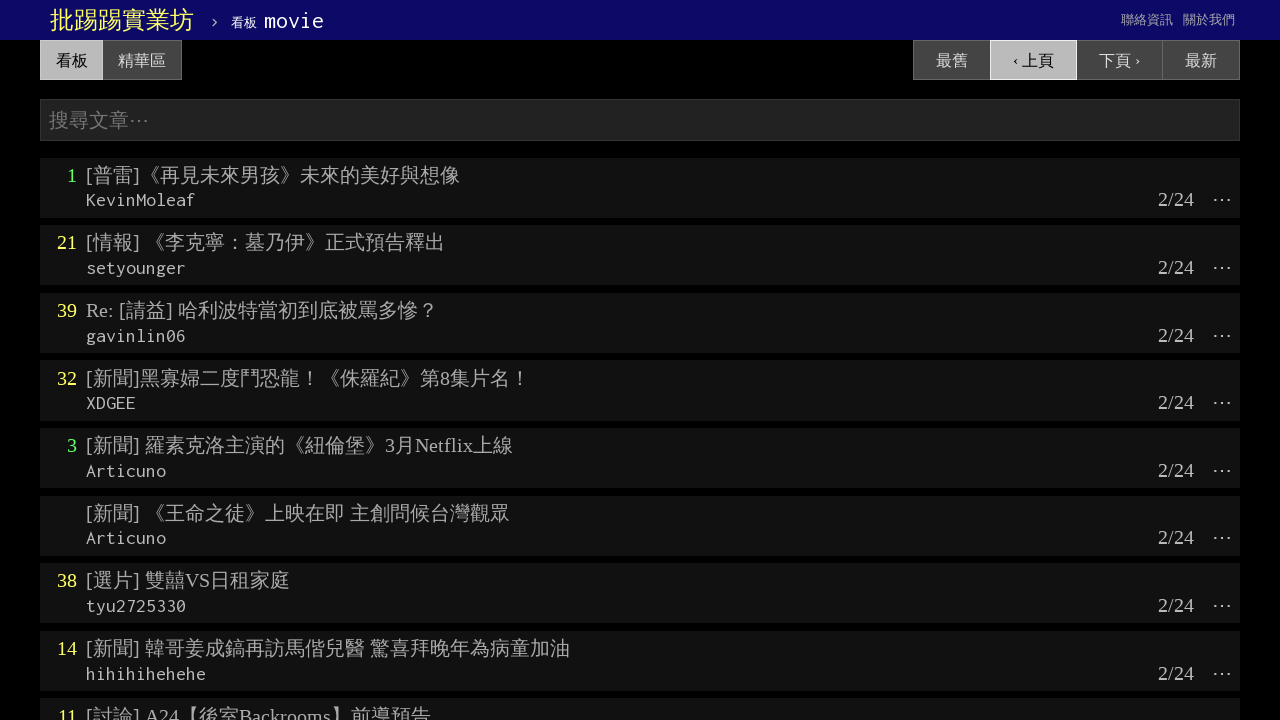

Waited for page load to complete on iteration 6
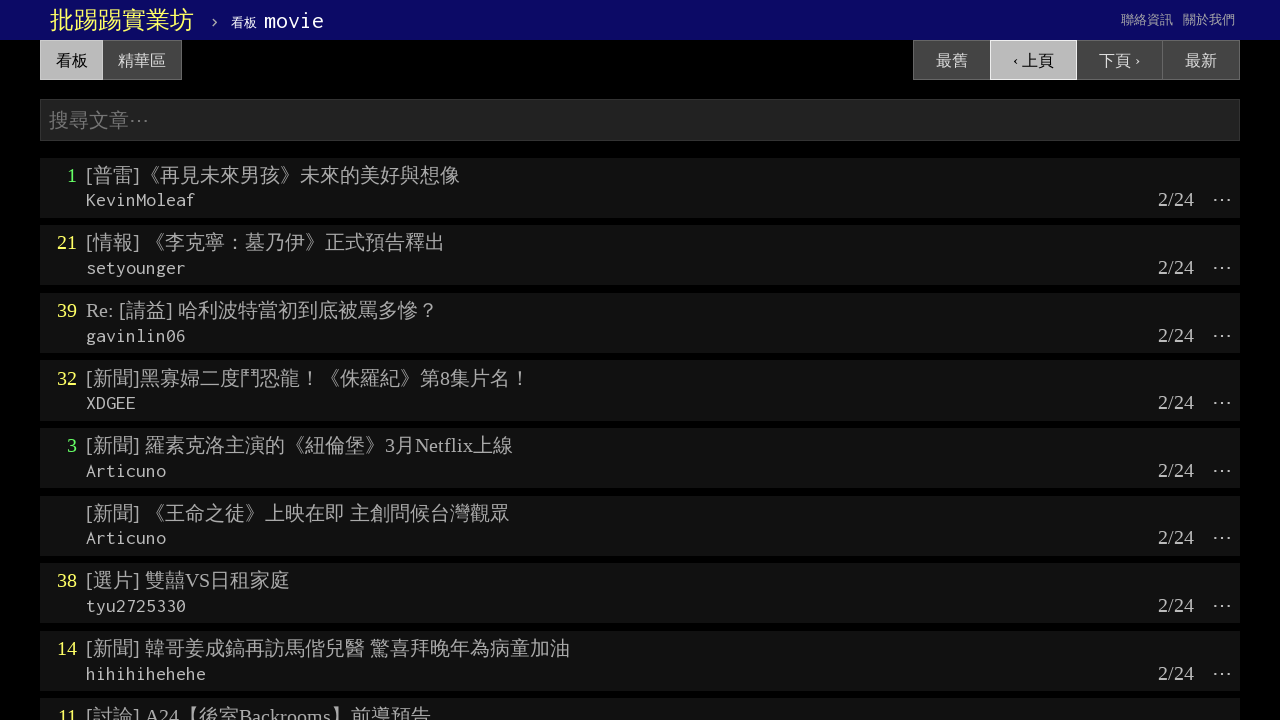

Waited for post titles to load on page iteration 7
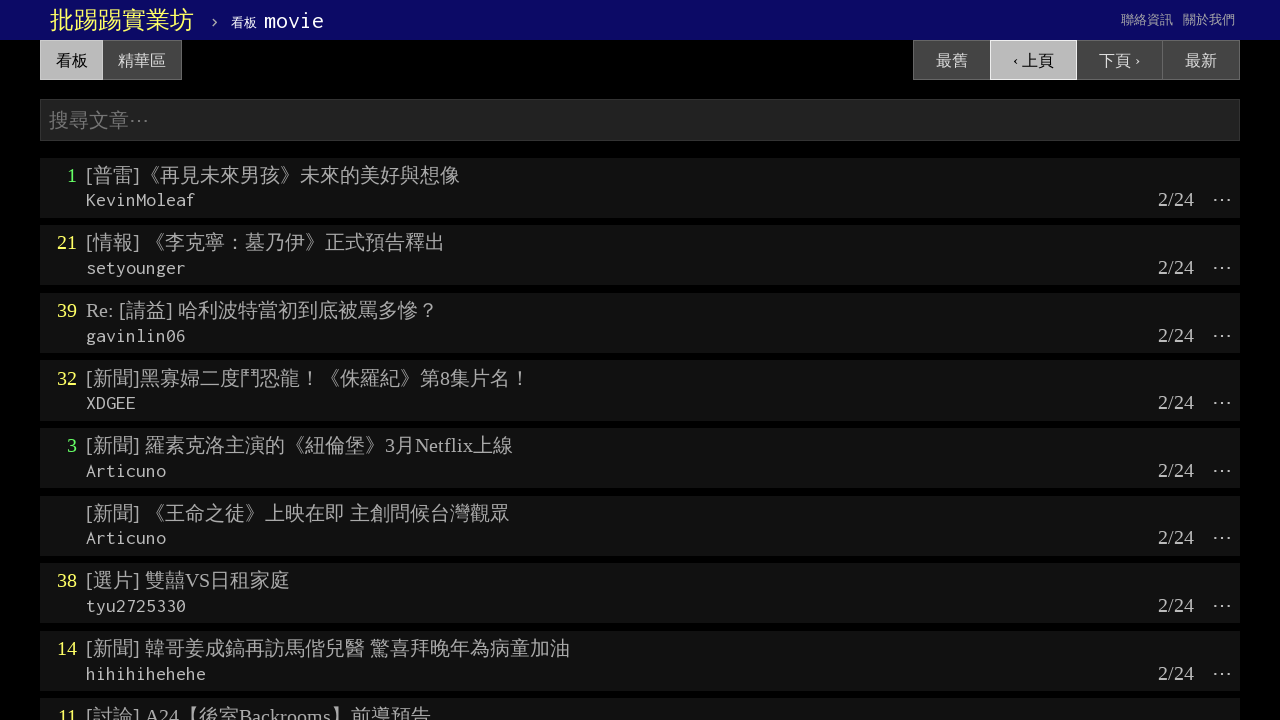

Clicked previous page link to navigate to older posts (iteration 7) at (1033, 60) on a:has-text('‹ 上頁')
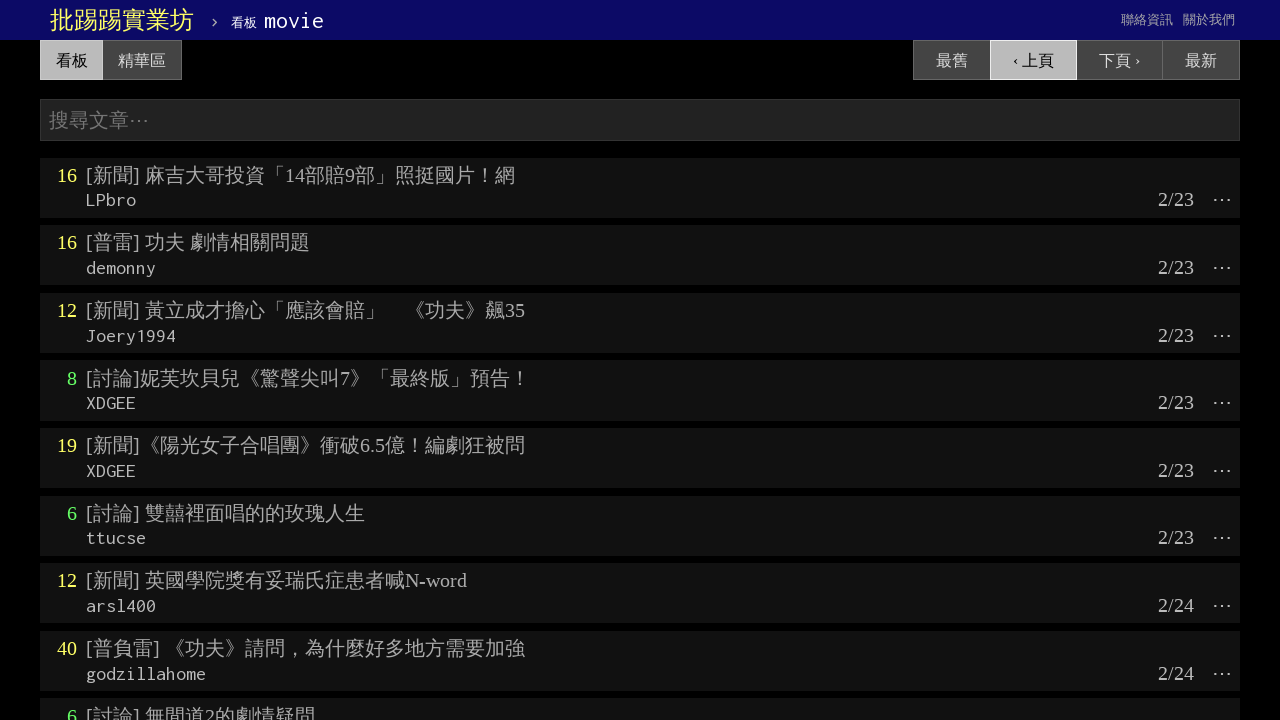

Waited for page load to complete on iteration 7
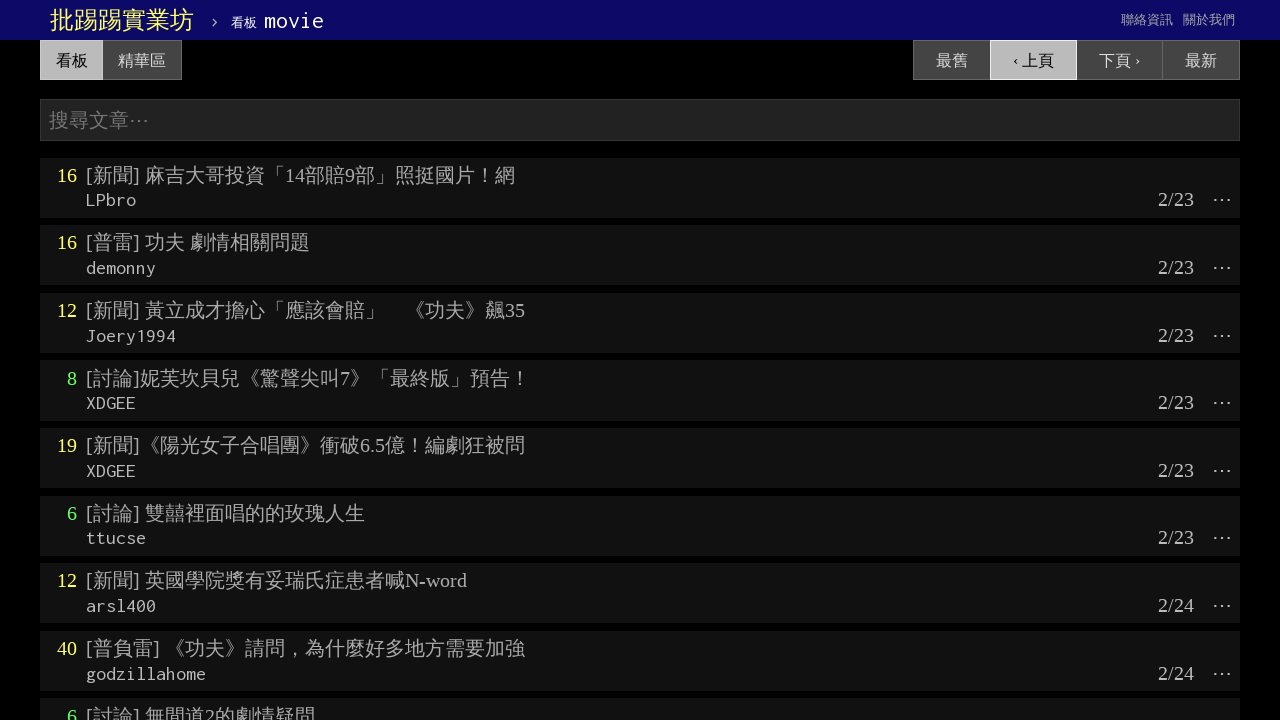

Waited for post titles to load on page iteration 8
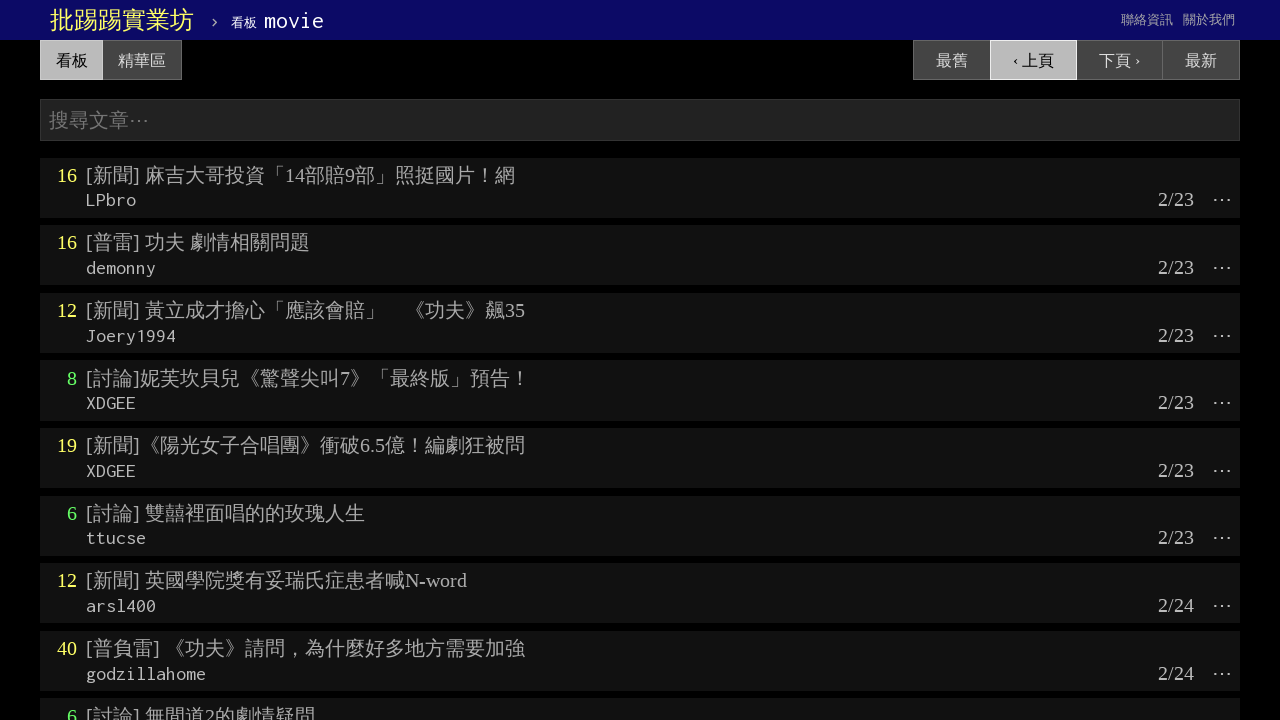

Clicked previous page link to navigate to older posts (iteration 8) at (1033, 60) on a:has-text('‹ 上頁')
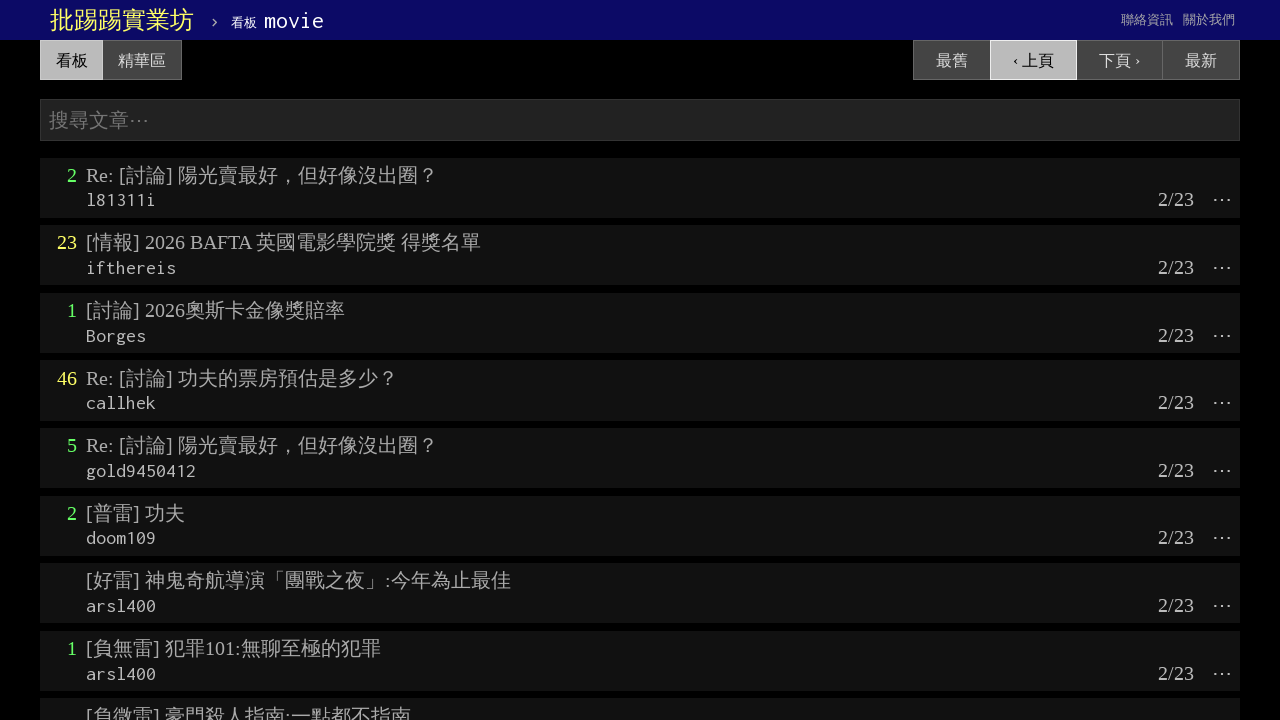

Waited for page load to complete on iteration 8
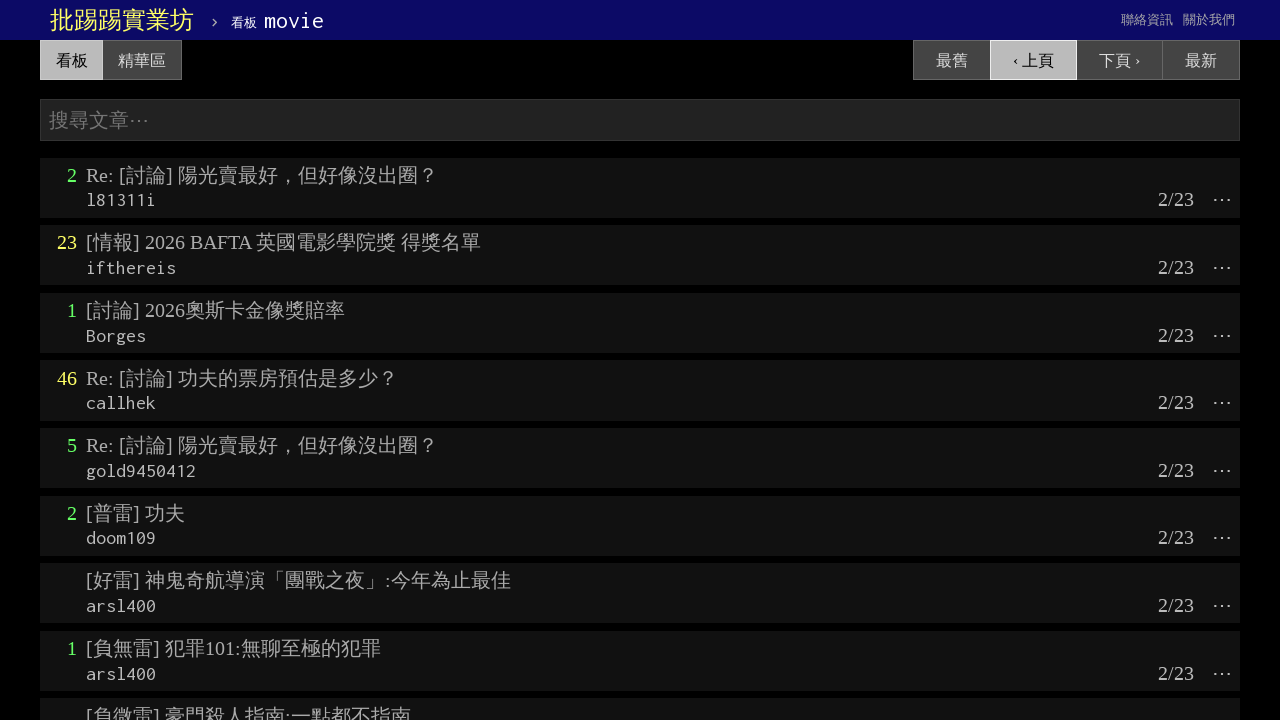

Waited for post titles to load on page iteration 9
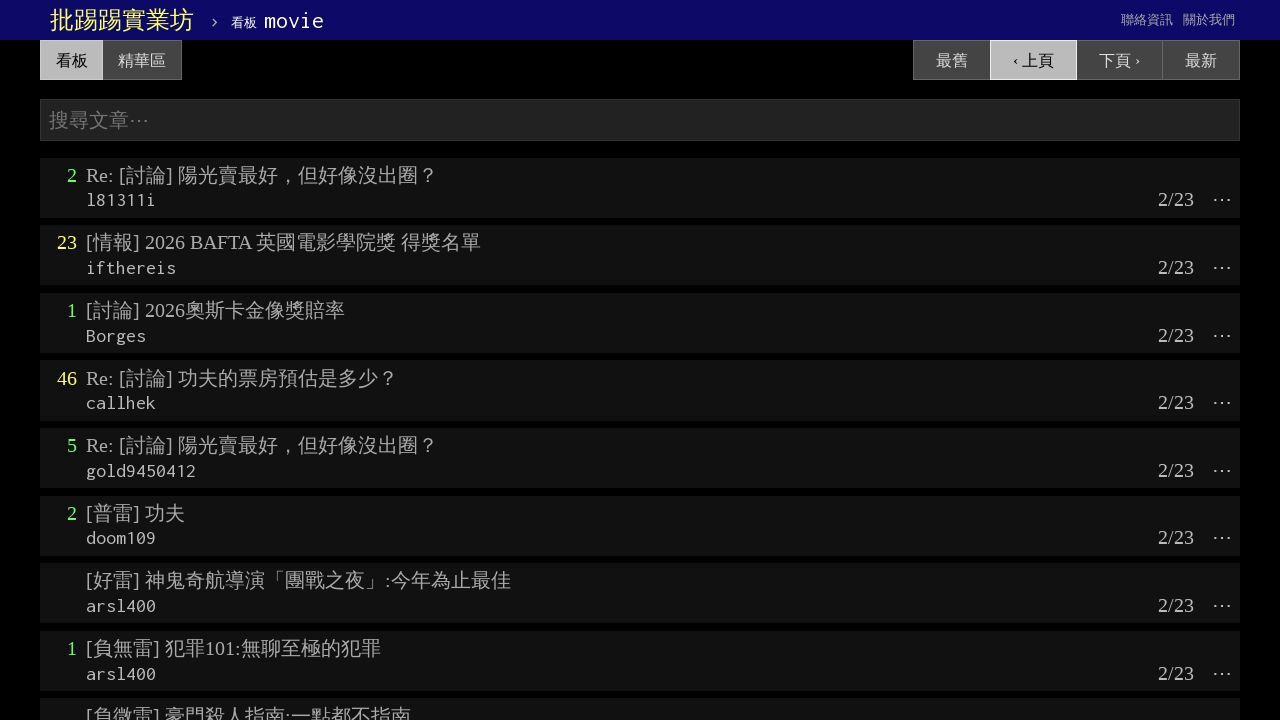

Clicked previous page link to navigate to older posts (iteration 9) at (1033, 60) on a:has-text('‹ 上頁')
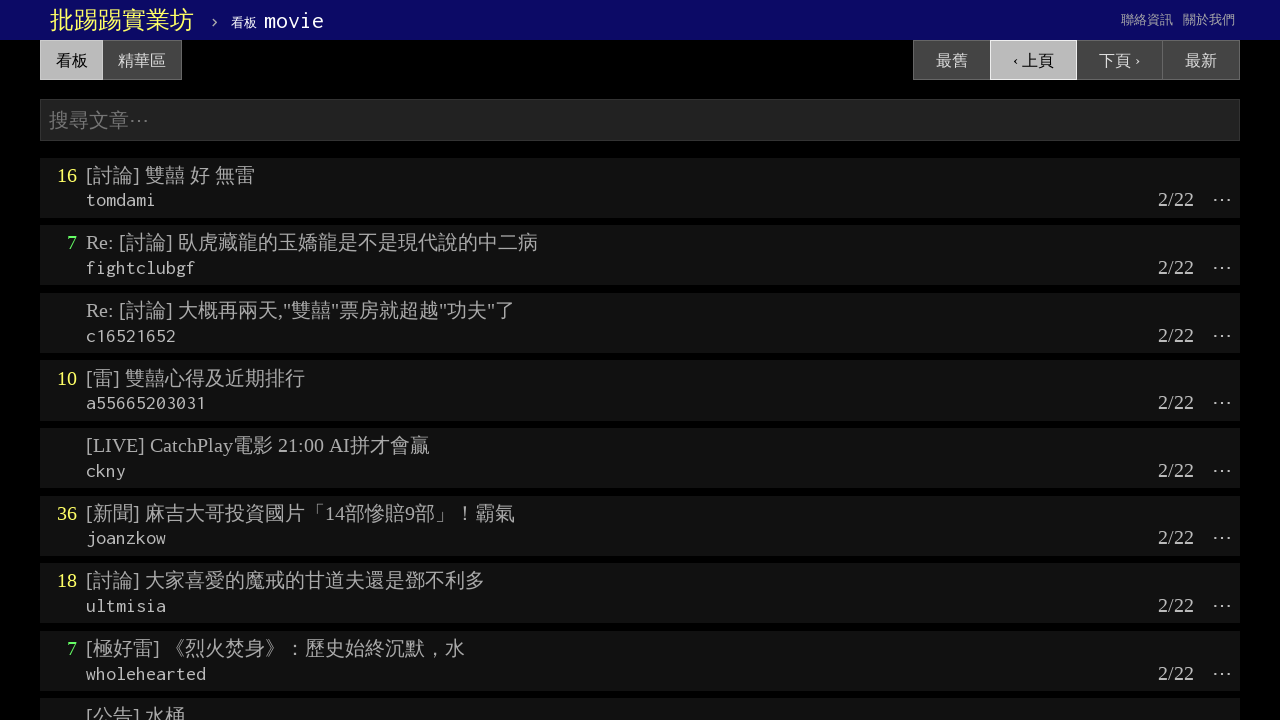

Waited for page load to complete on iteration 9
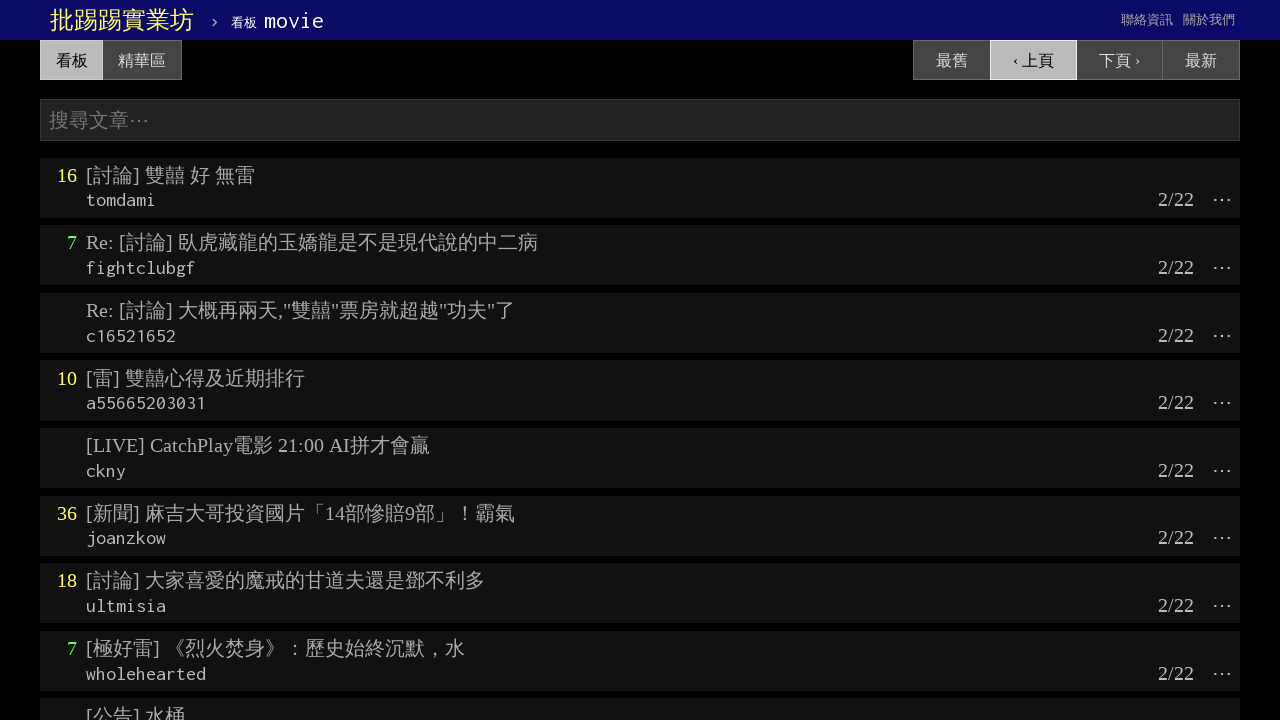

Waited for post titles to load on page iteration 10
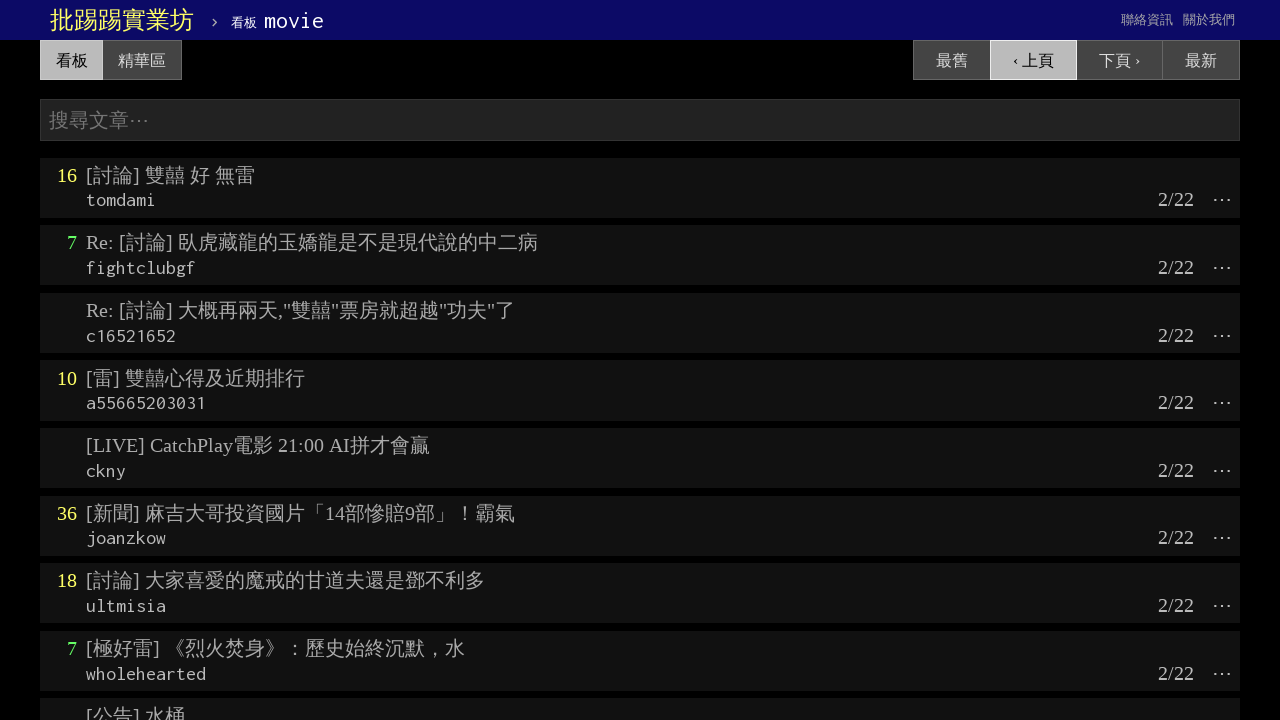

Clicked previous page link to navigate to older posts (iteration 10) at (1033, 60) on a:has-text('‹ 上頁')
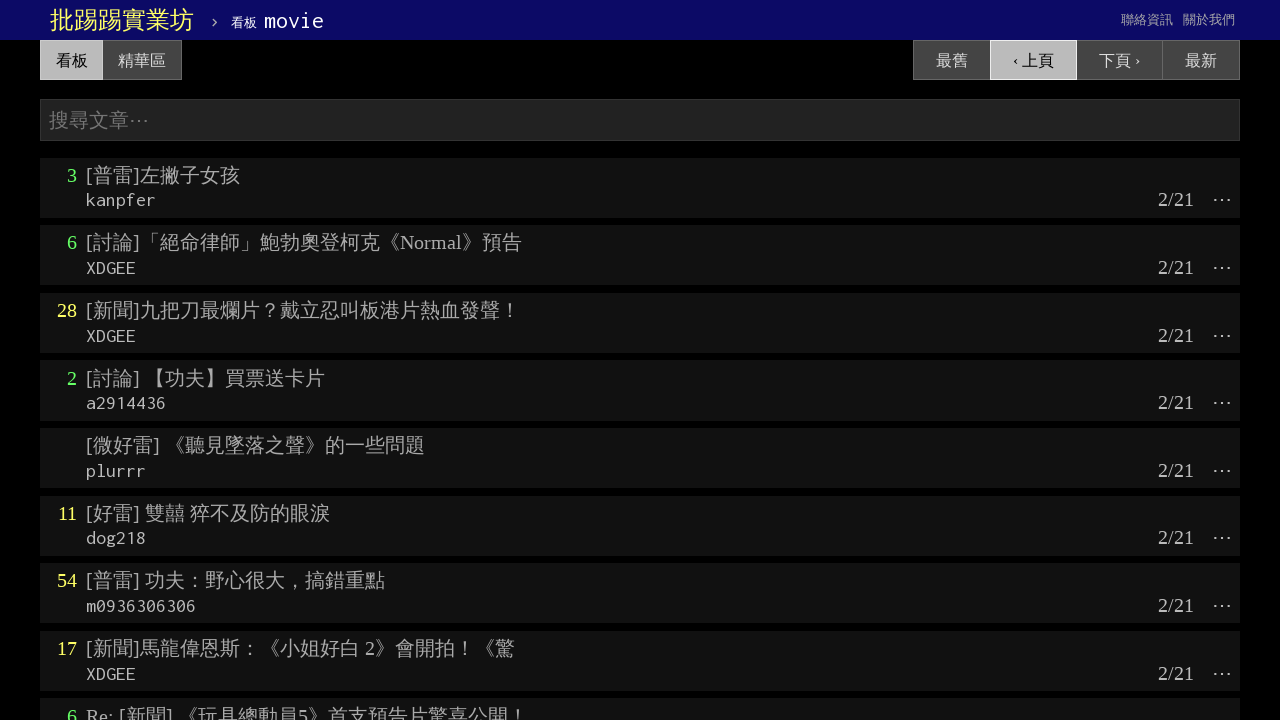

Waited for page load to complete on iteration 10
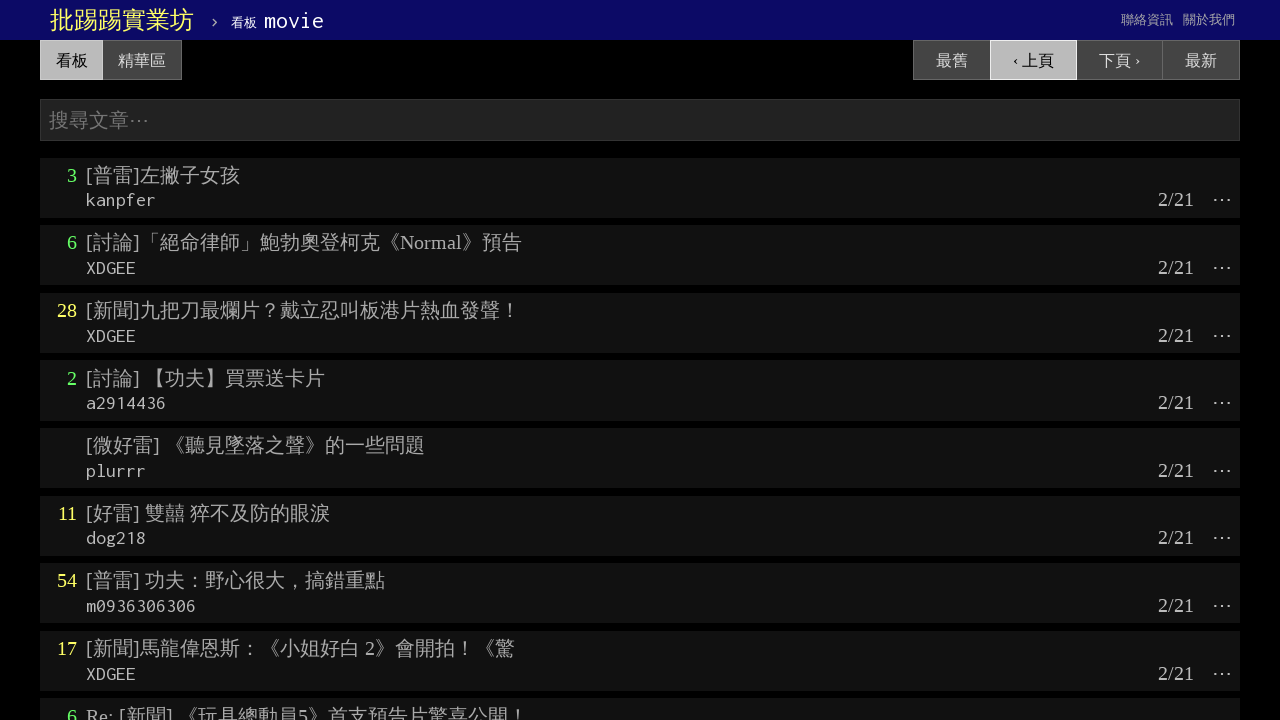

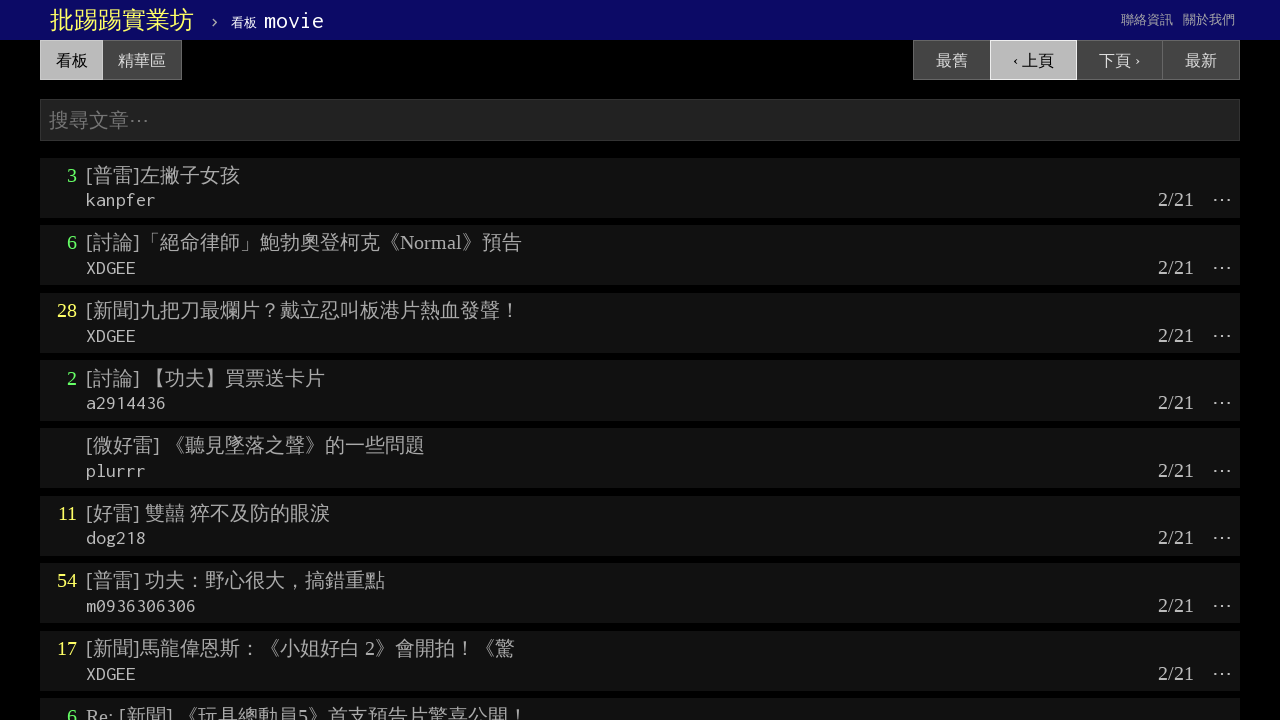